Tests dynamic loading Example 1 by clicking Start button and waiting for hidden element to appear with "Hello World!" text.

Starting URL: https://the-internet.herokuapp.com/

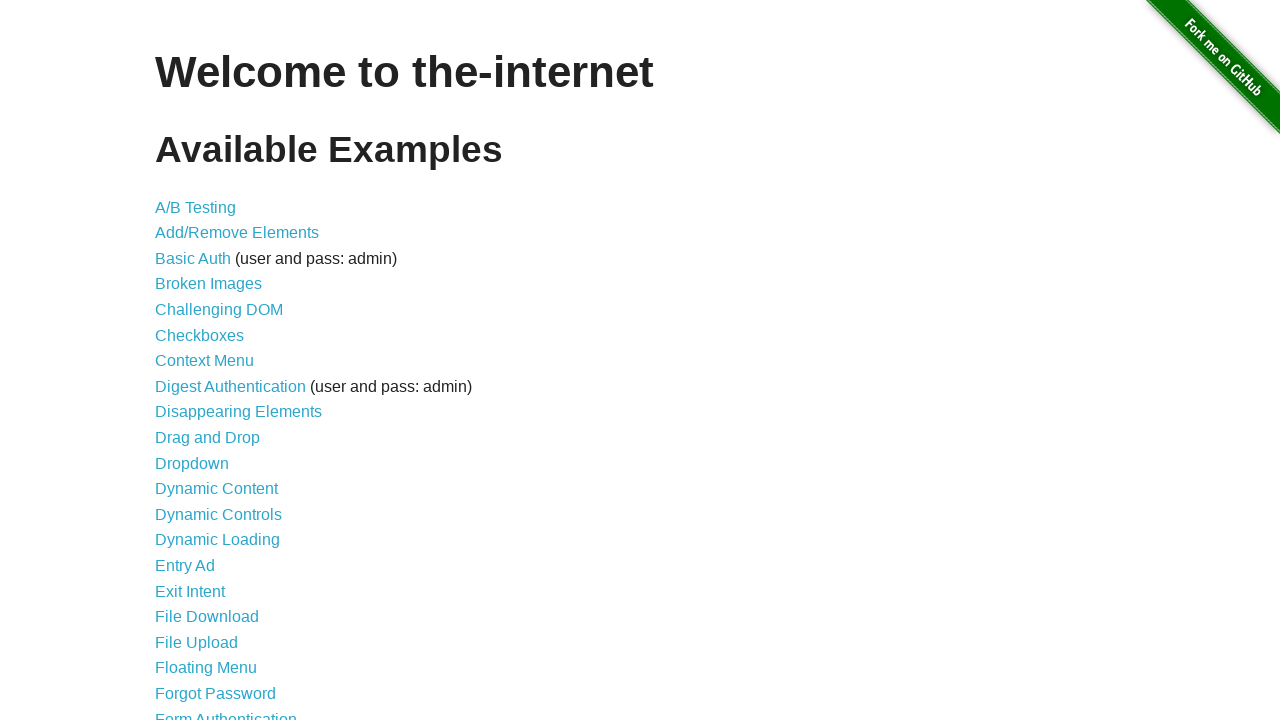

Clicked on Dynamic Loading link at (218, 540) on a >> internal:has-text="Dynamic Loading"i
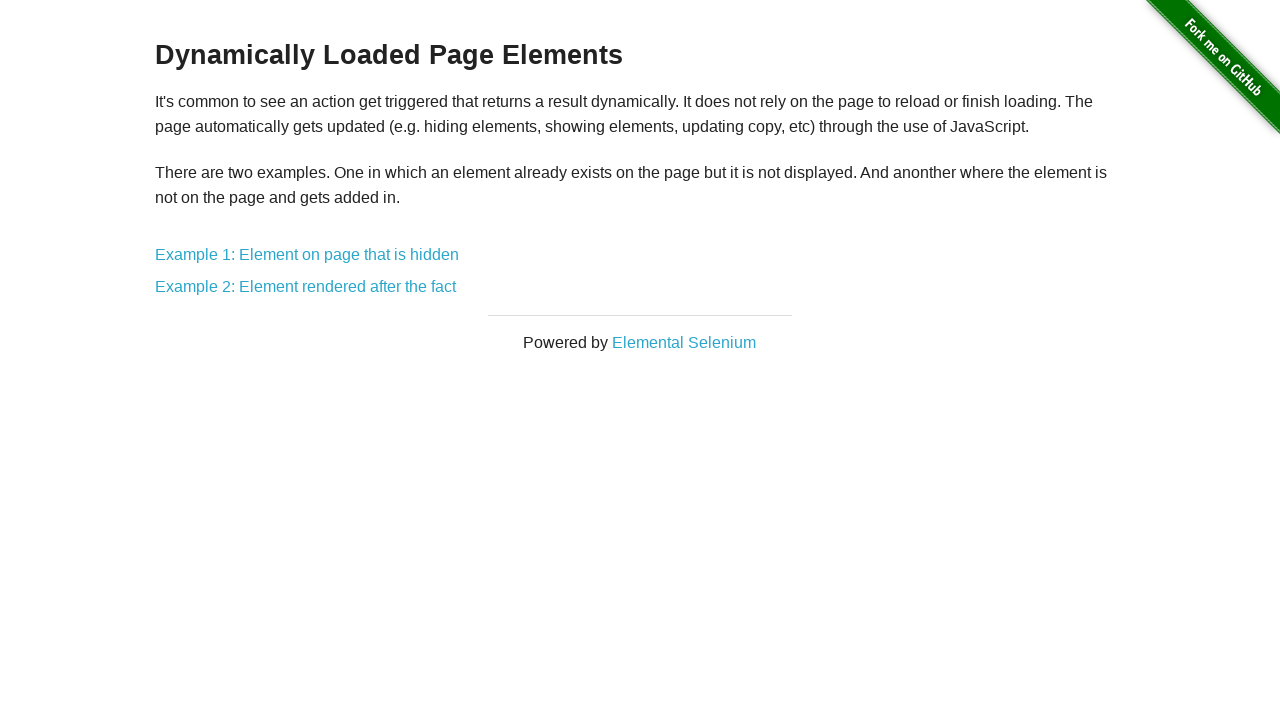

Clicked on Example 1 link at (307, 255) on a >> internal:has-text="Example 1"i
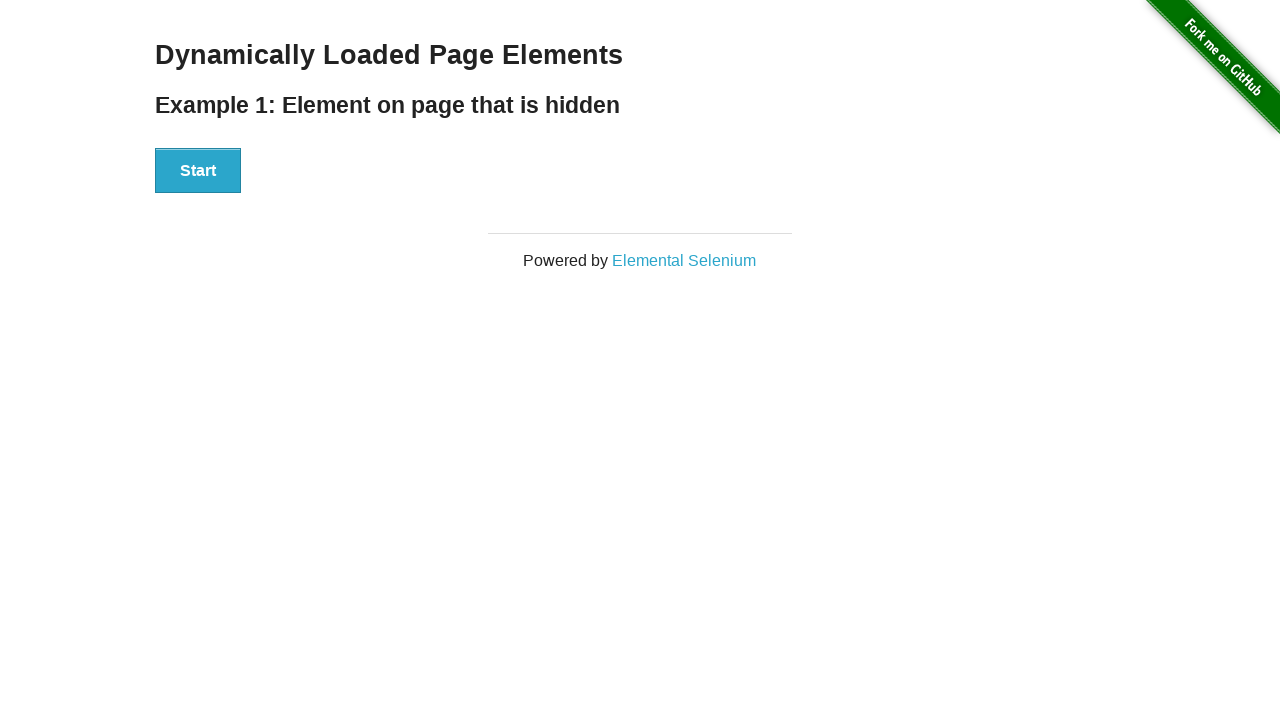

Clicked Start button to initiate dynamic loading at (198, 171) on button >> internal:has-text="Start"i
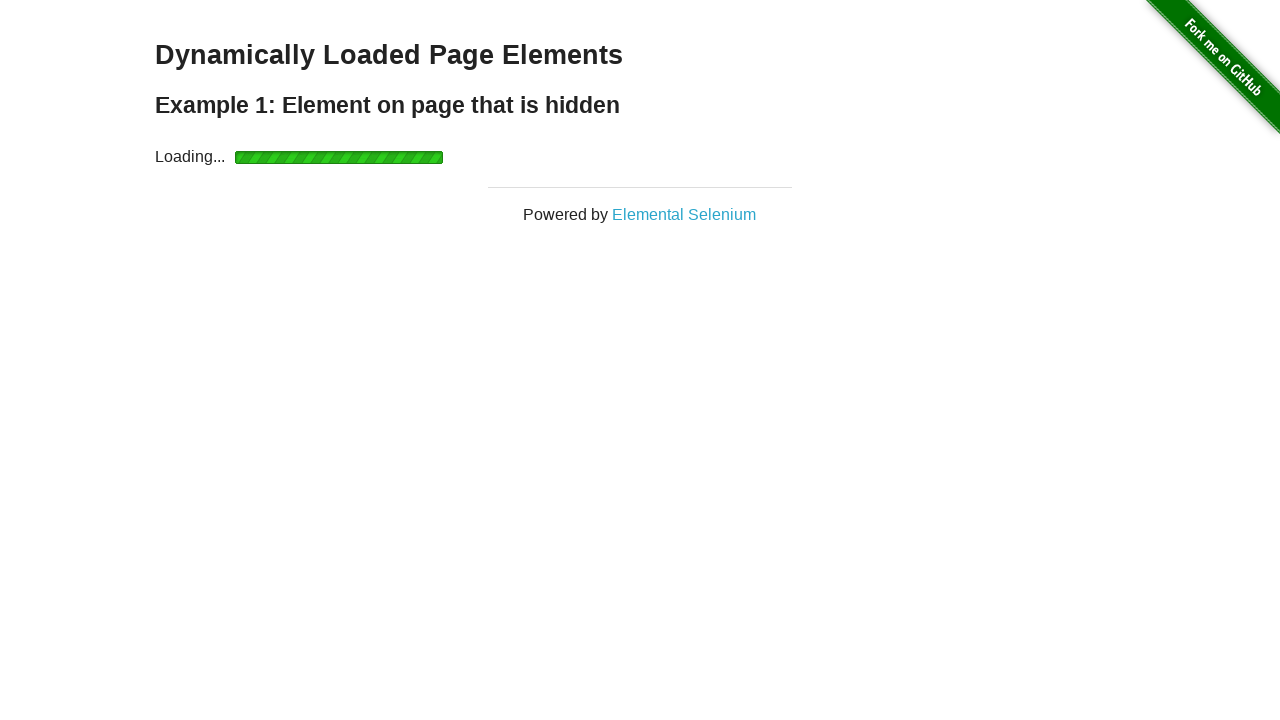

Hidden element appeared with 'Hello World!' text
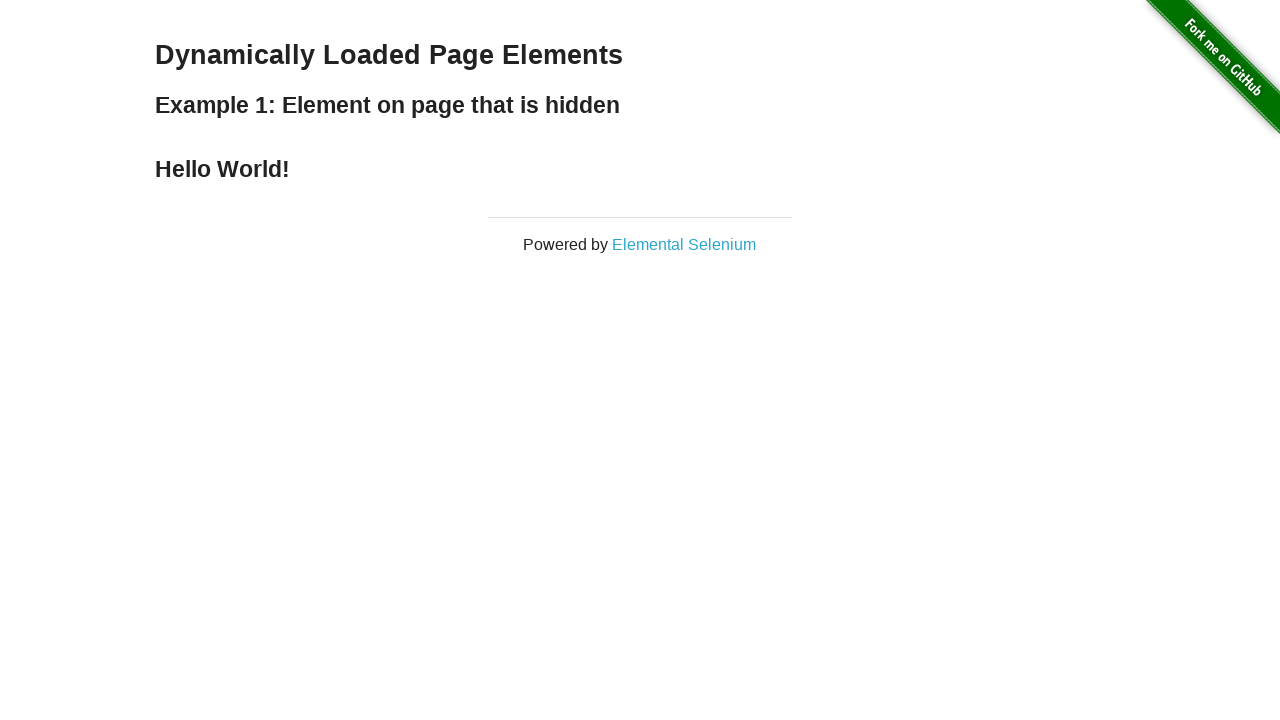

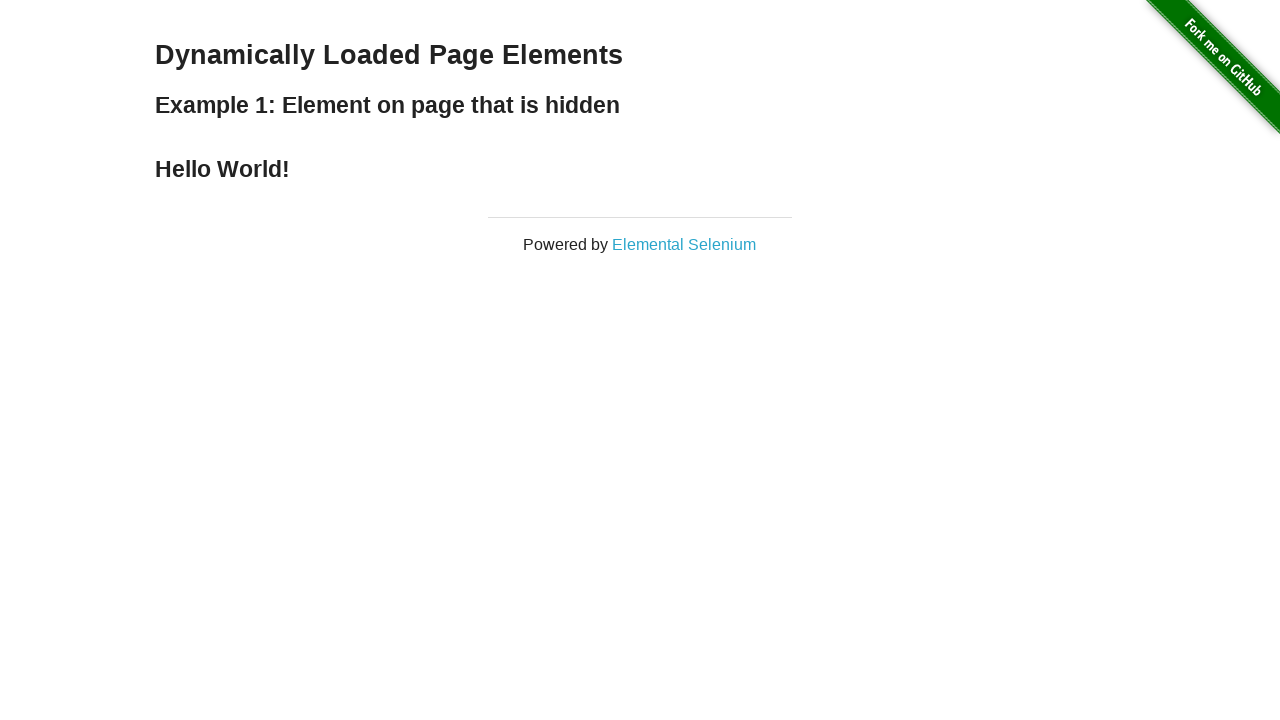